Tests JavaScript alert handling by clicking a button that triggers an alert and then accepting it

Starting URL: https://formy-project.herokuapp.com/switch-window

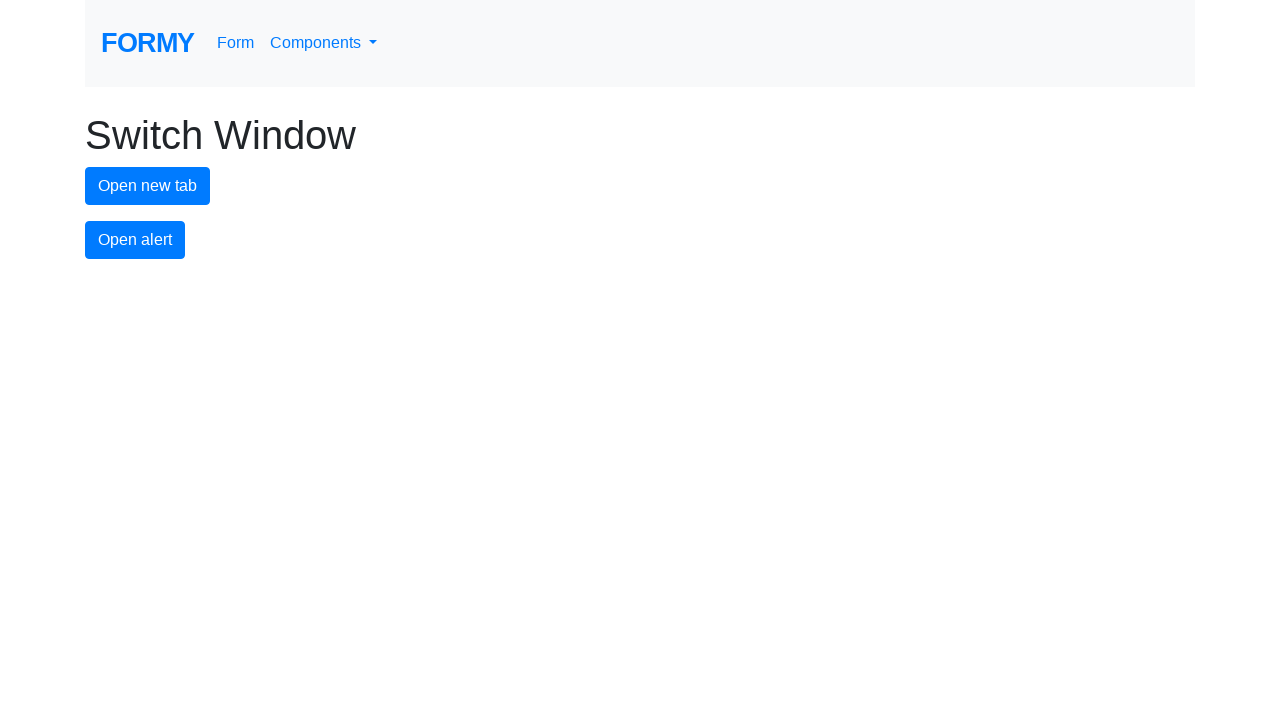

Set up dialog handler to accept alerts
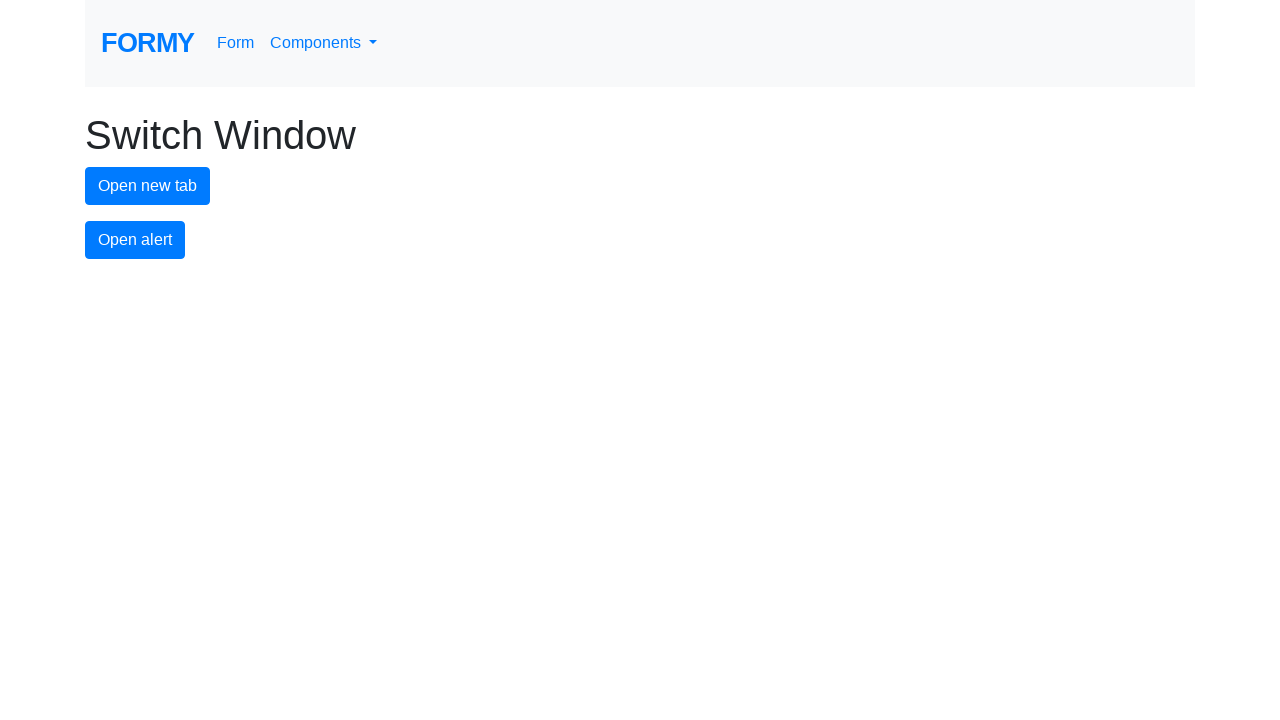

Clicked alert button to trigger JavaScript alert at (135, 240) on #alert-button
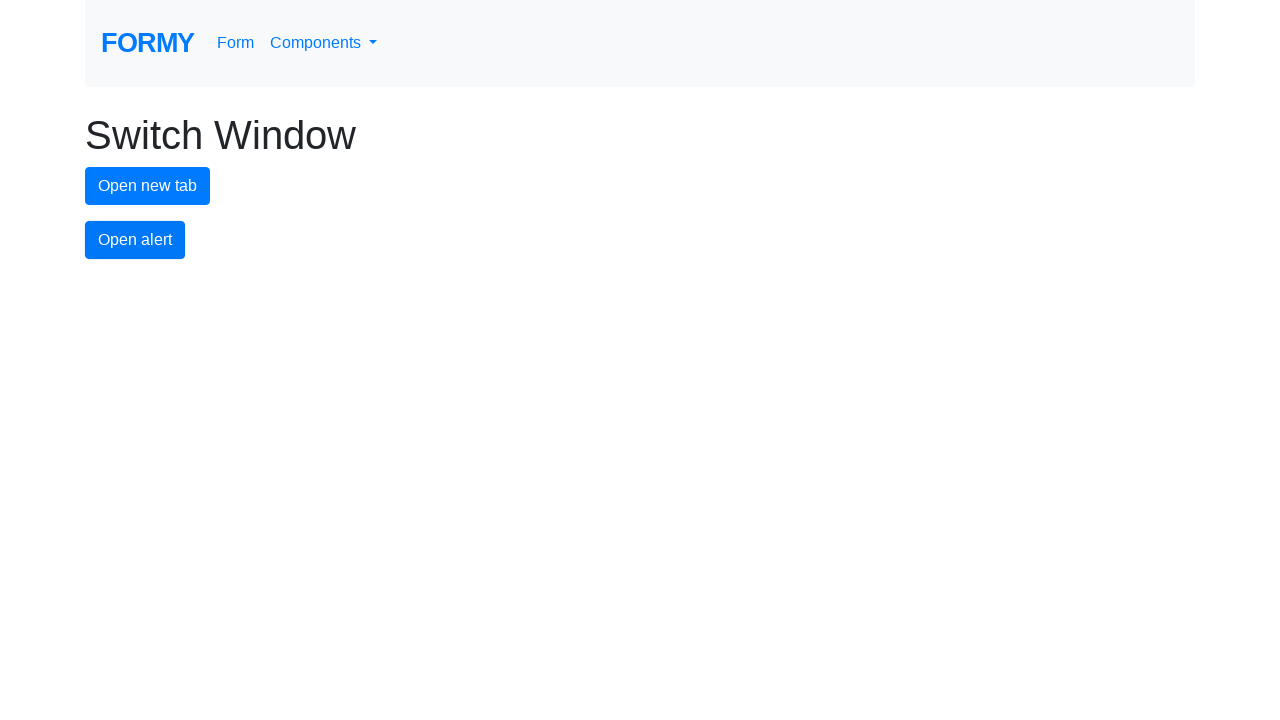

Alert was accepted and handled
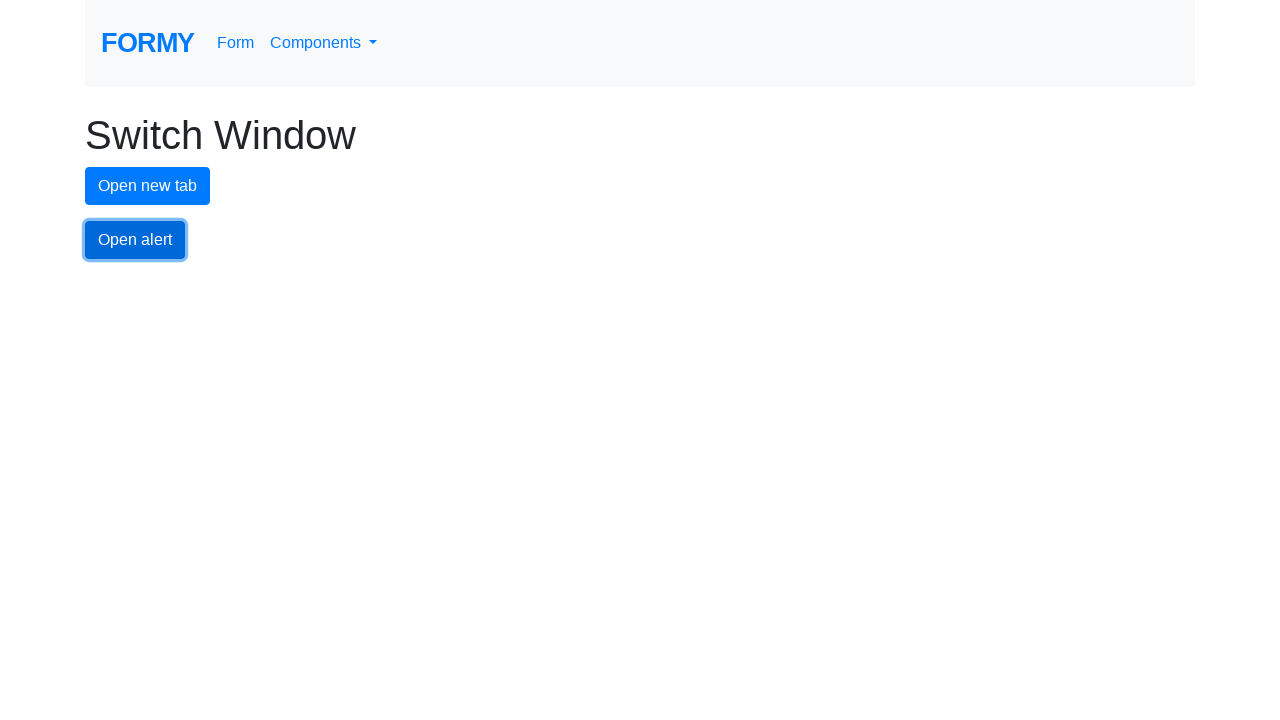

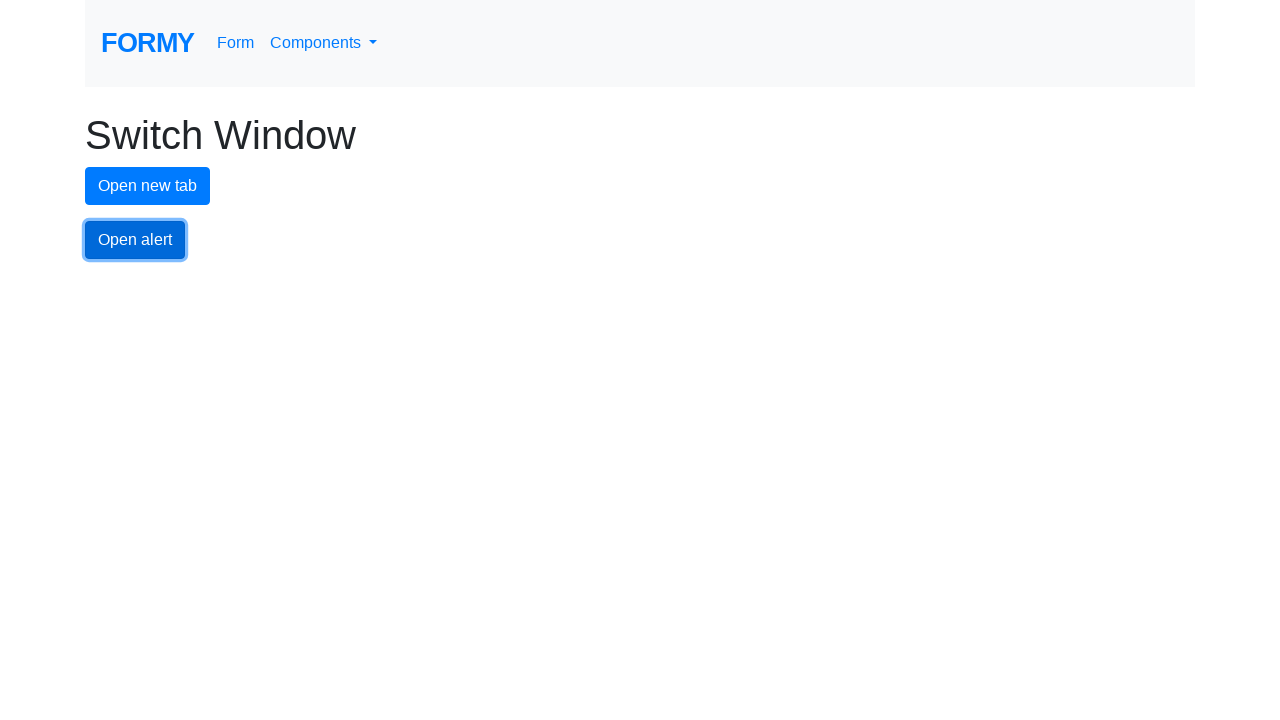